Navigates to Salesforce signup form and uses fluent wait pattern to wait for the first name input field

Starting URL: https://www.salesforce.com/in/form/signup/freetrial-sales/?d=topnav2-btn-ft

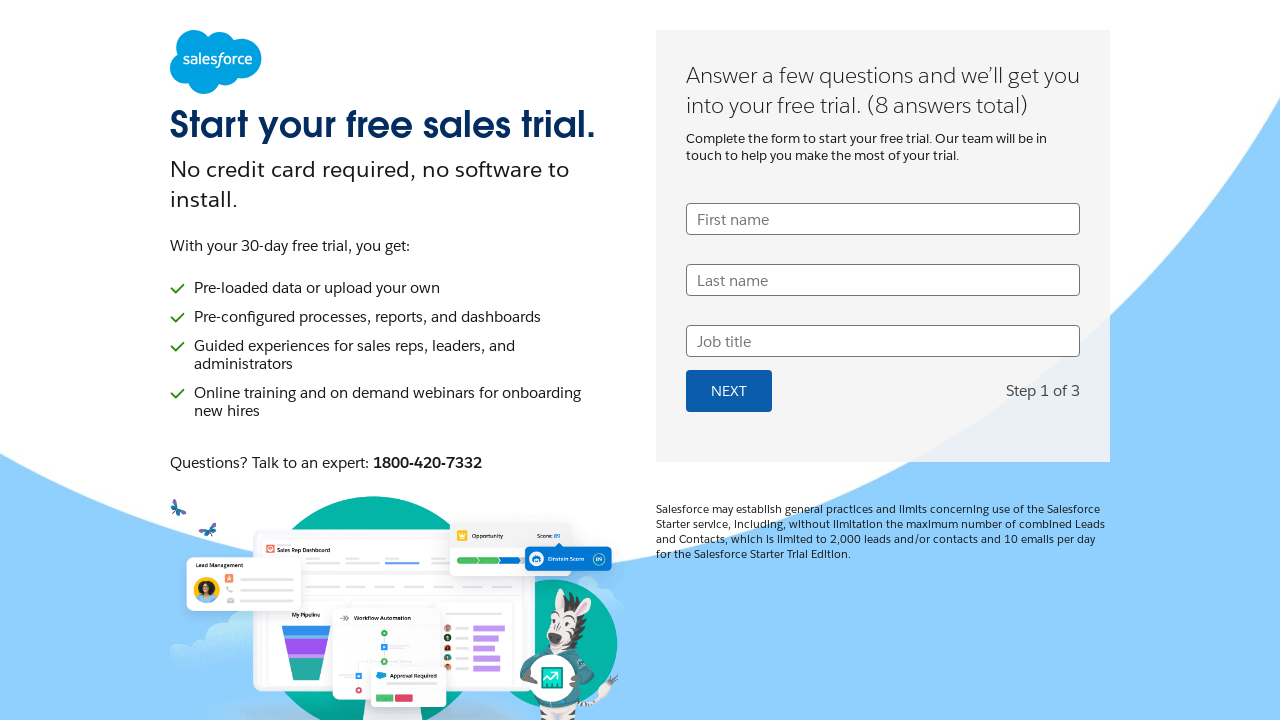

Navigated to Salesforce signup form URL
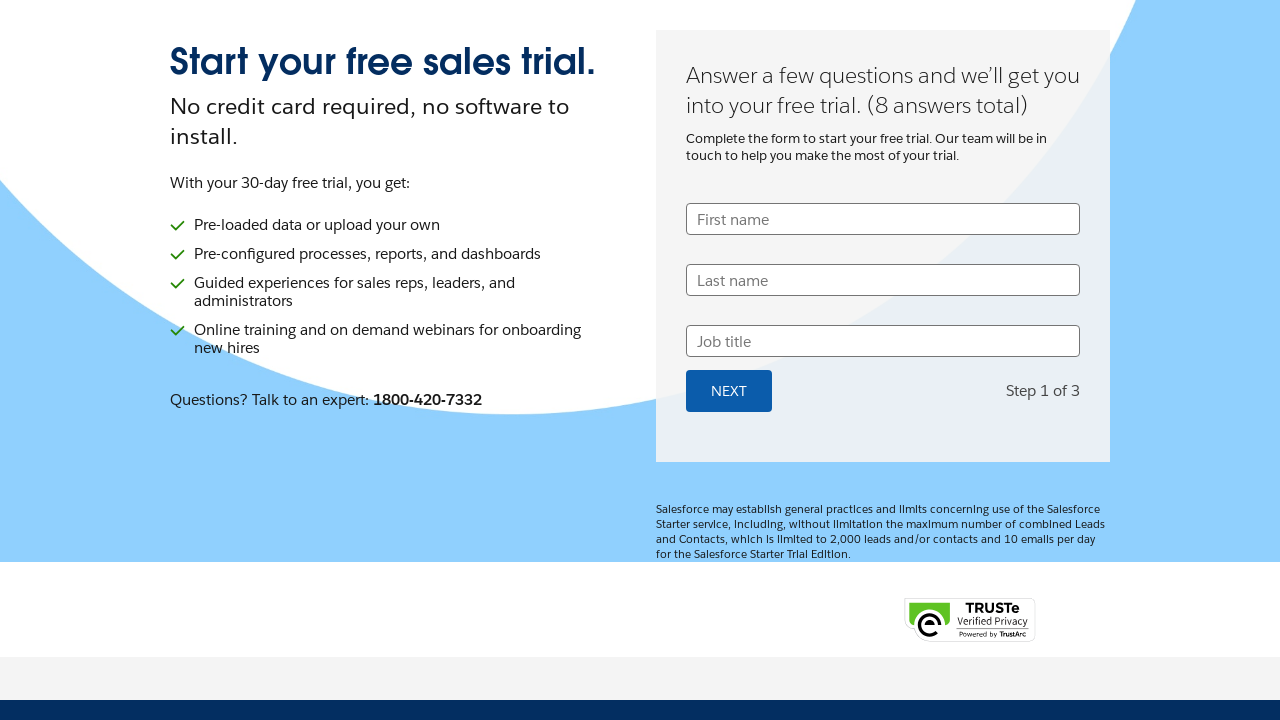

First name input field became visible using fluent wait pattern
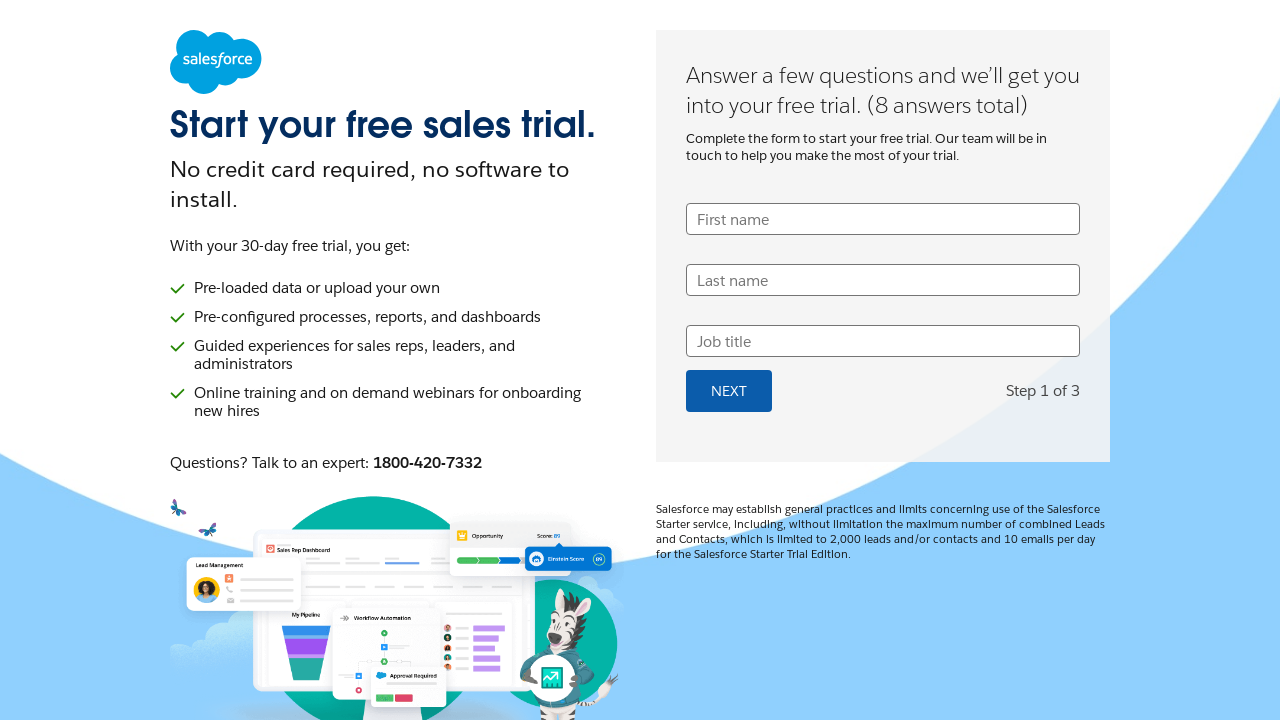

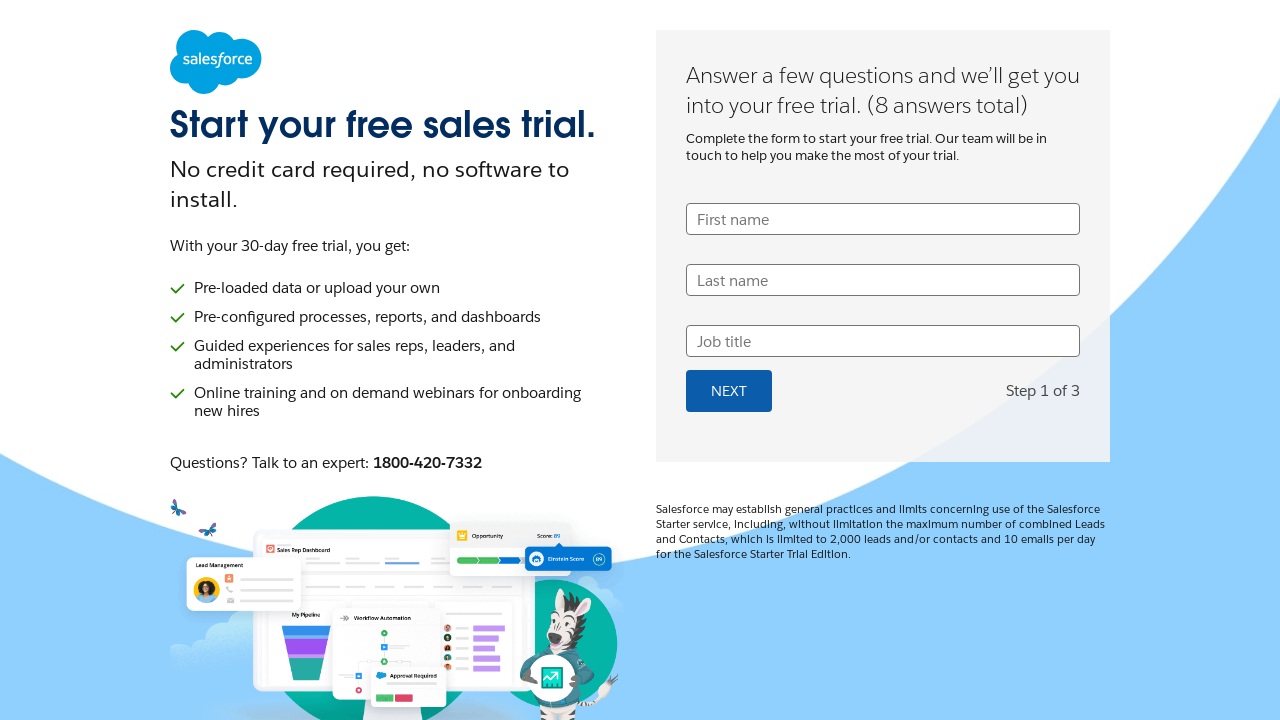